Tests browser window handle functionality by clicking a button to open a new window, switching to the child window to fill a form field, then switching back to the parent window to fill another form field.

Starting URL: https://www.hyrtutorials.com/p/window-handles-practice.html

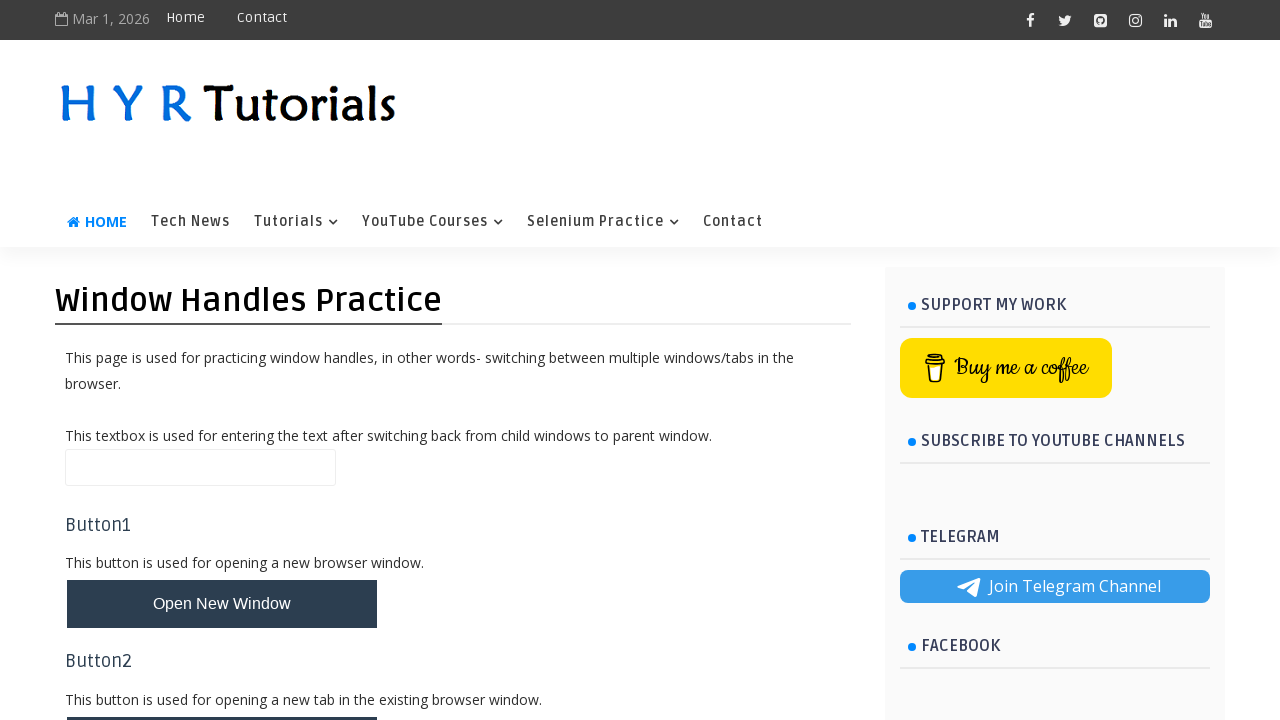

Clicked button to open new window at (222, 604) on #newWindowBtn
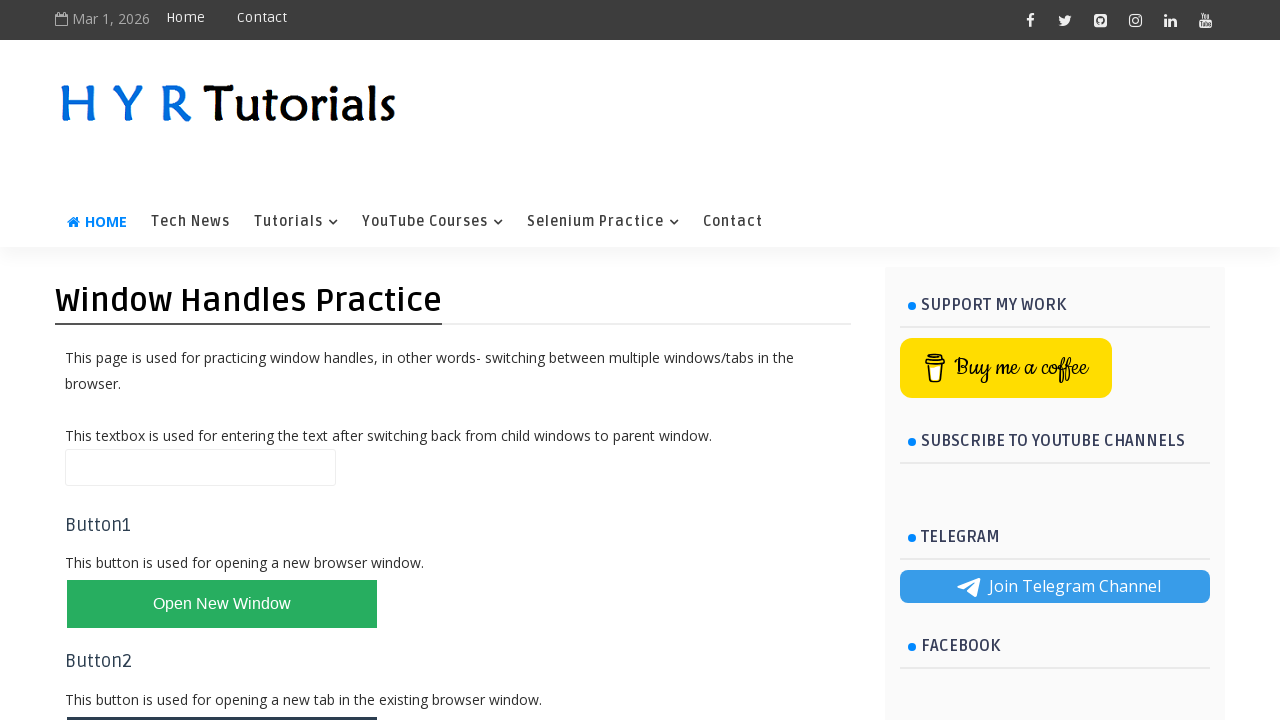

Obtained child window reference
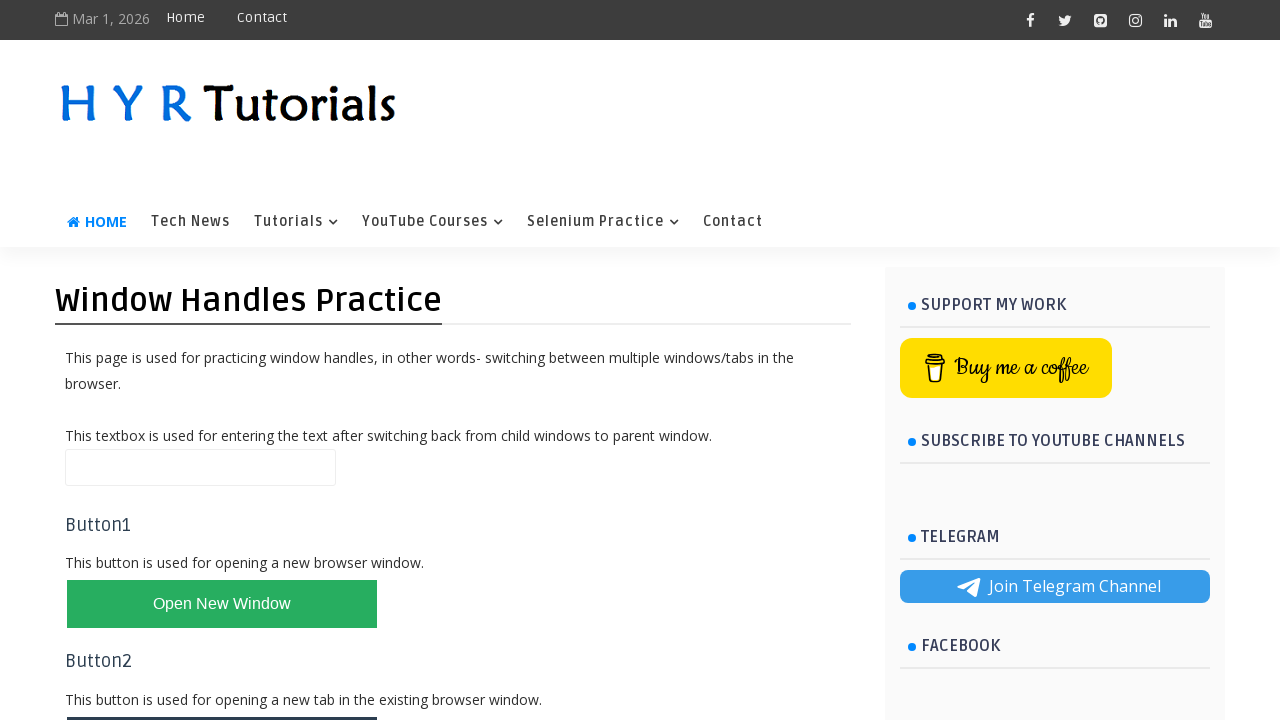

Child window fully loaded
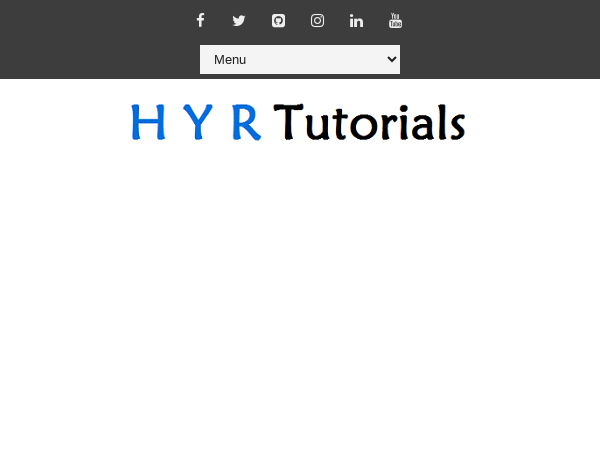

Filled firstName field in child window with 'Vaibhav' on #firstName
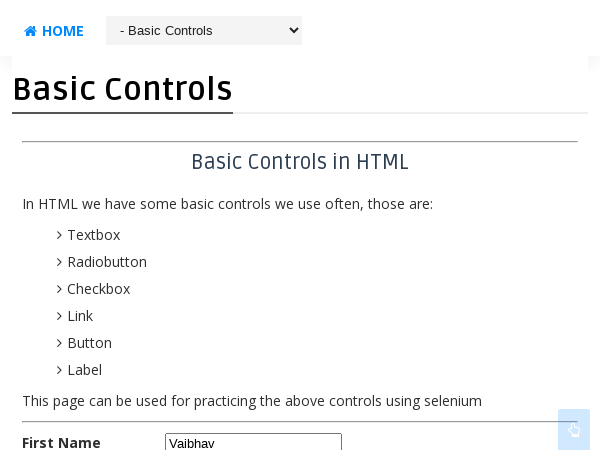

Filled name field in parent window with 'Today i learnt about child browser popup' on #name
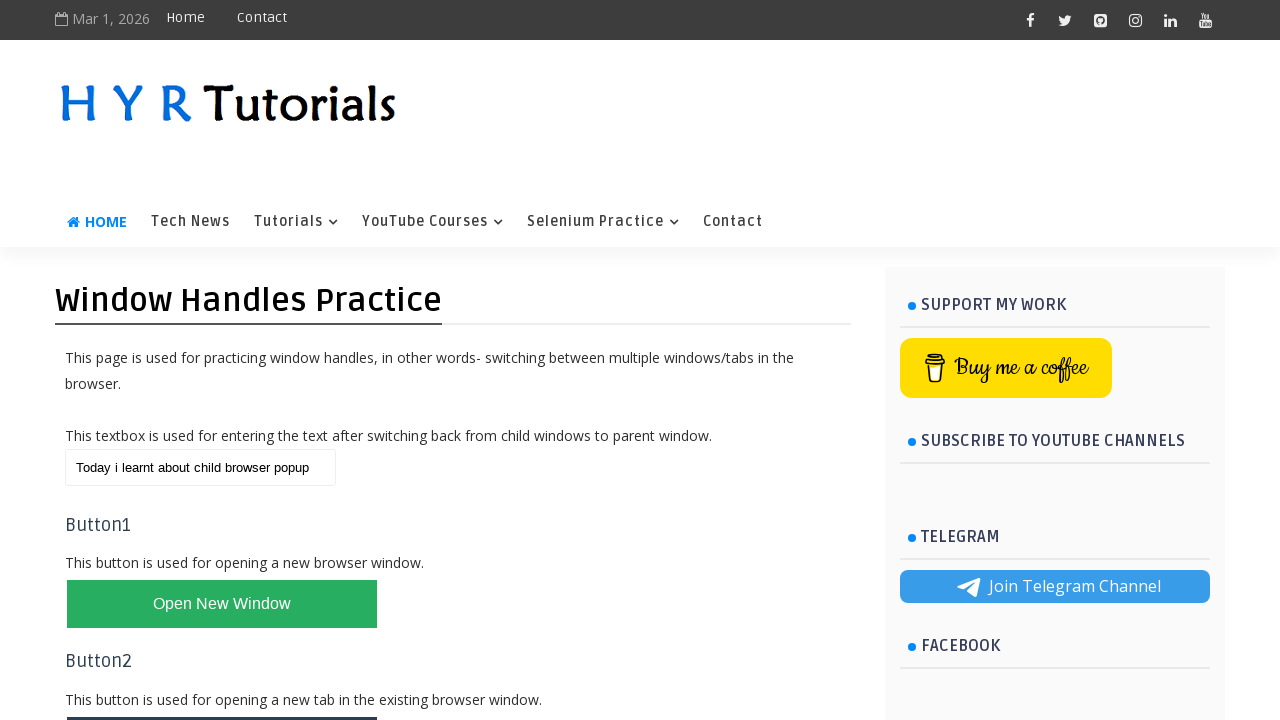

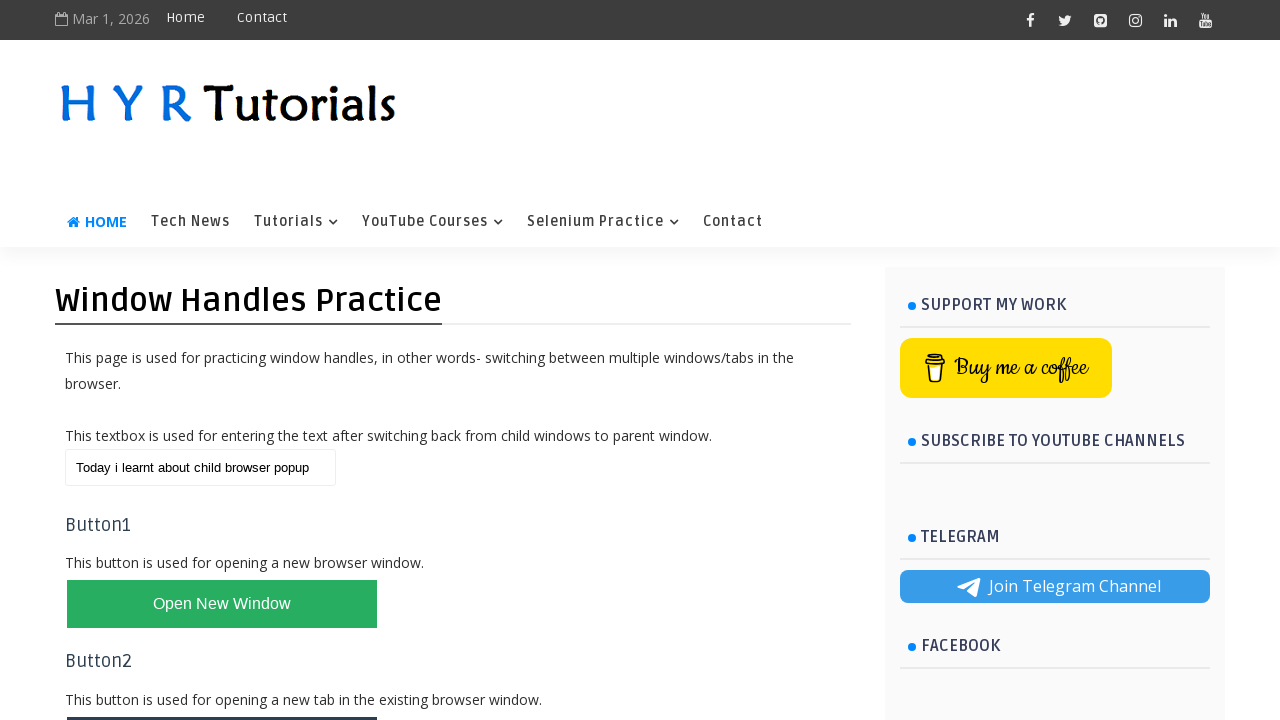